Searches for court cases on the Pennsylvania Unified Judicial System portal by participant name and county, selecting search criteria from dropdowns and verifying results load.

Starting URL: https://ujsportal.pacourts.us/CaseSearch

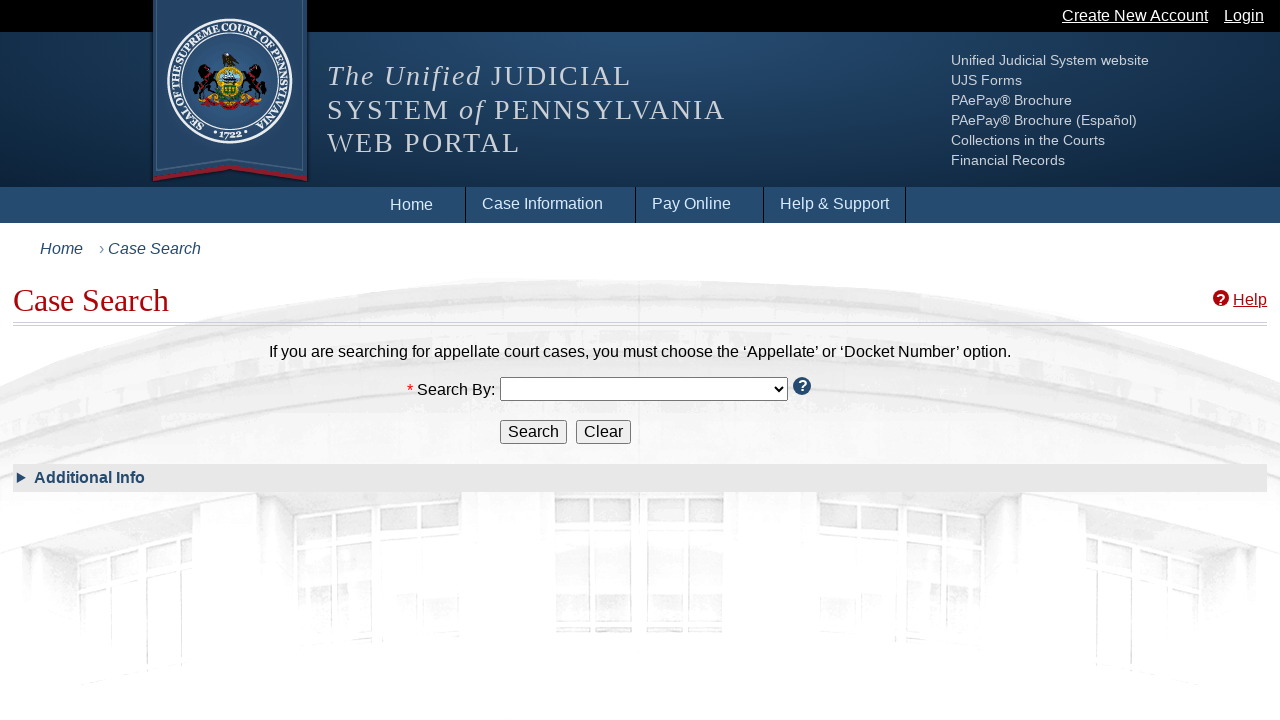

Waited for Search By dropdown to be present
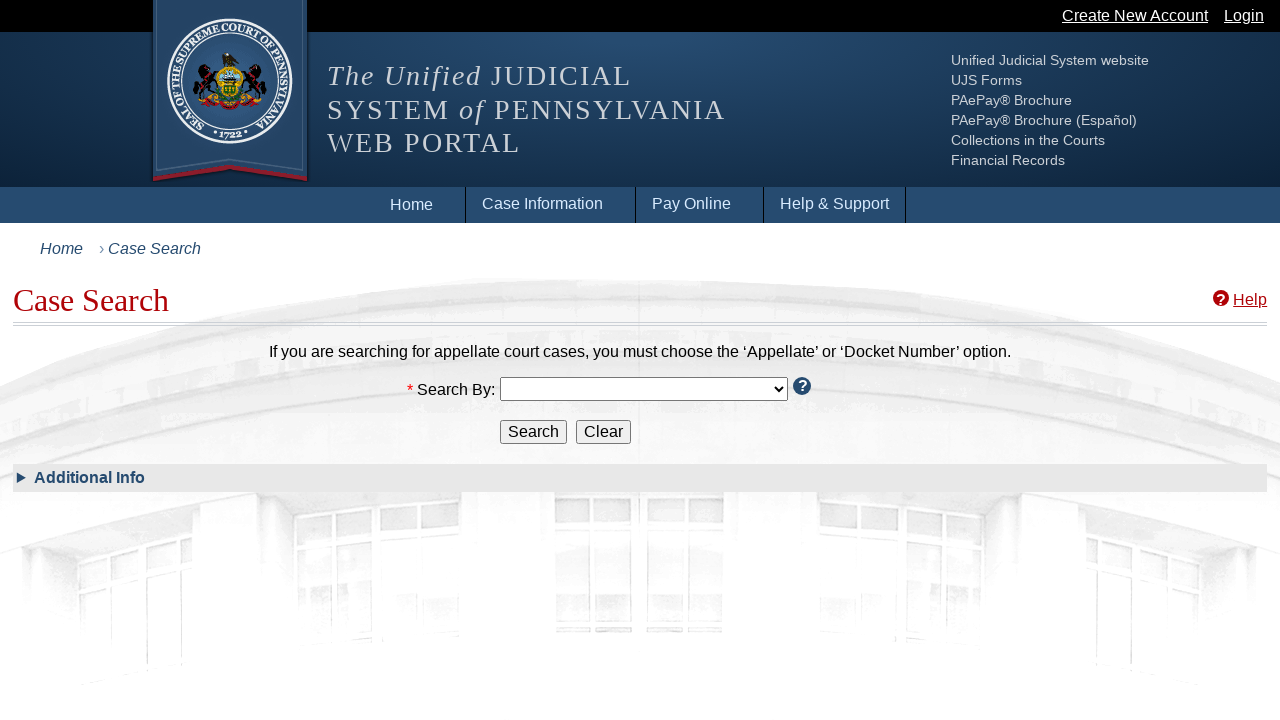

Selected 'Participant Name' from Search By dropdown on #SearchBy-Control select
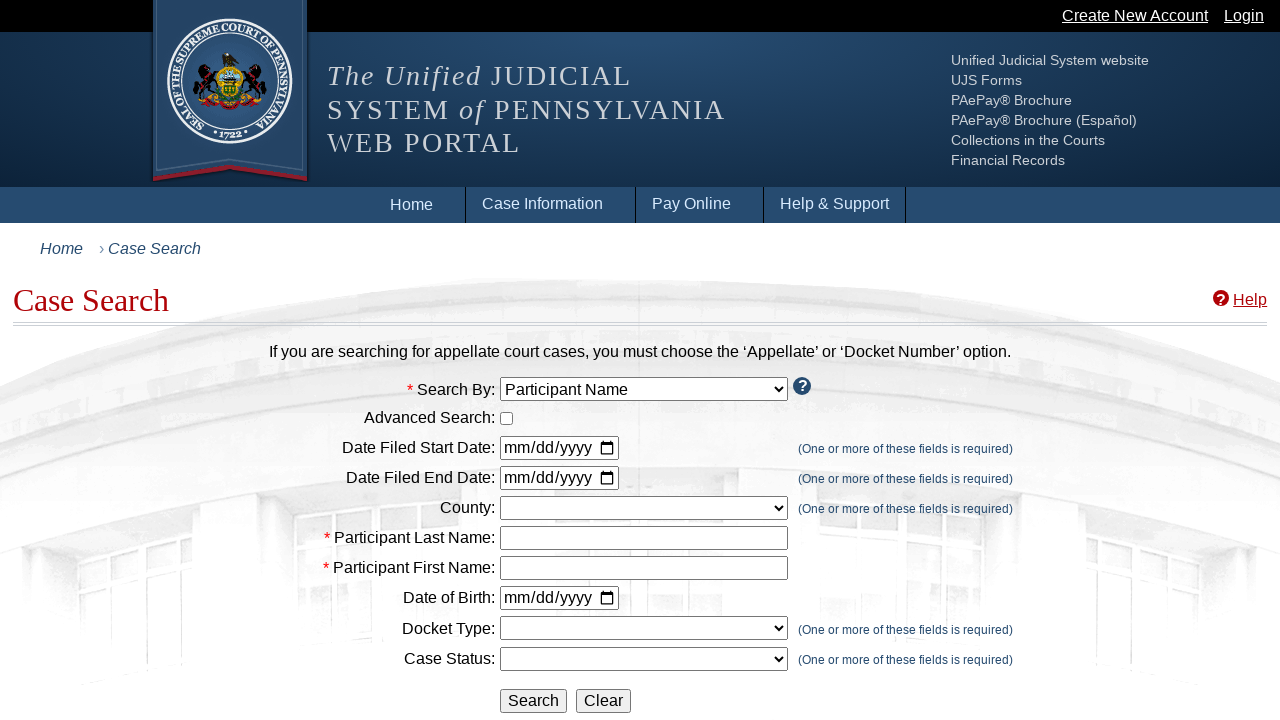

Waited for participant last name field to be clickable
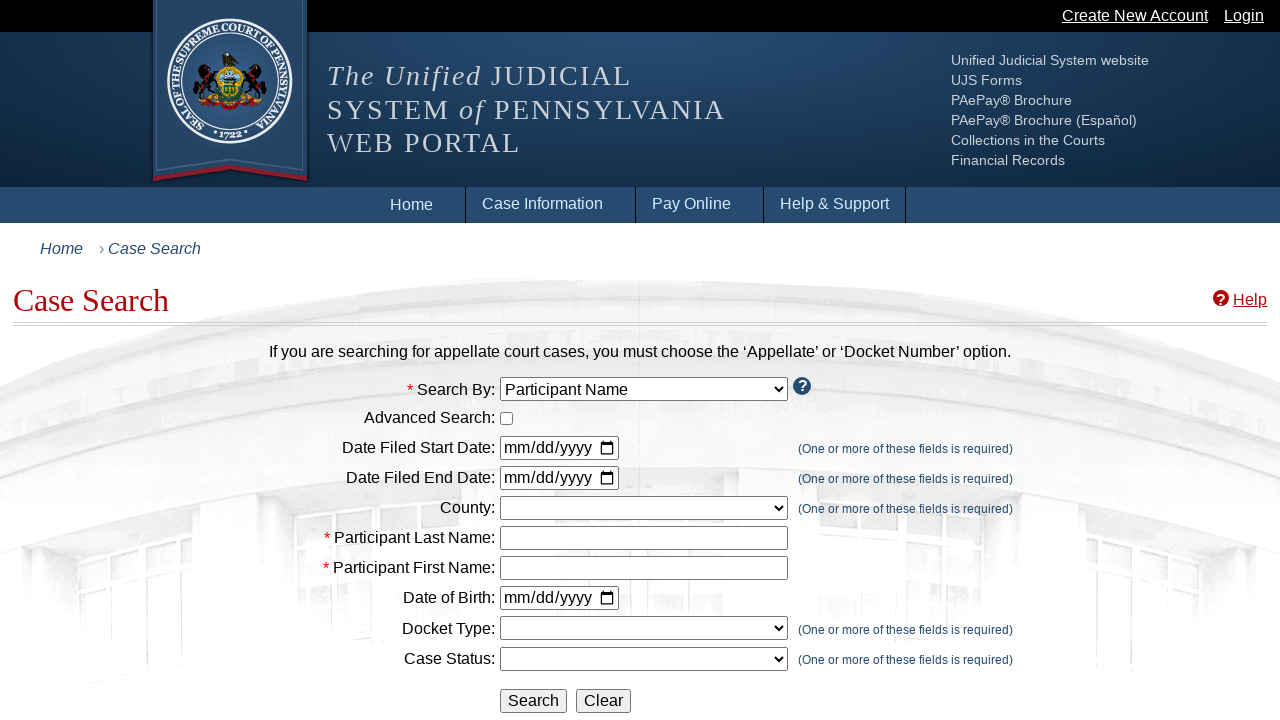

Waited for participant first name field to be clickable
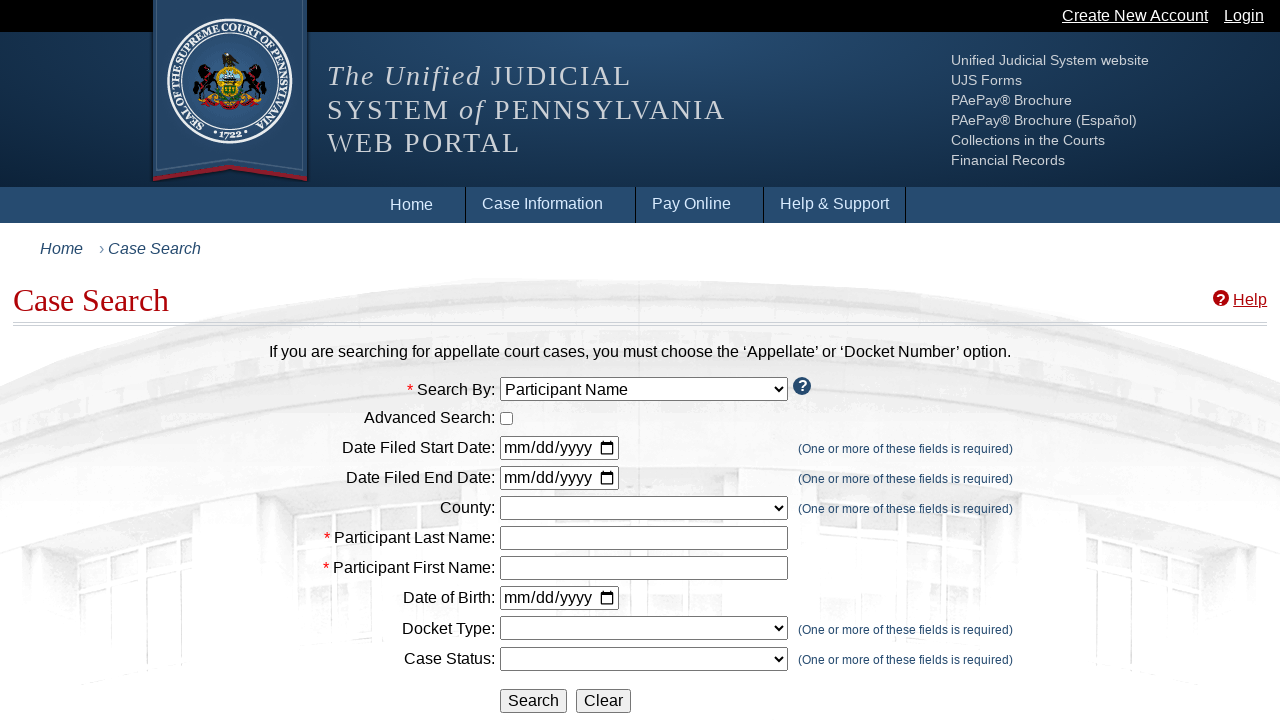

Filled in participant last name 'Thompson' on input[name='ParticipantLastName']
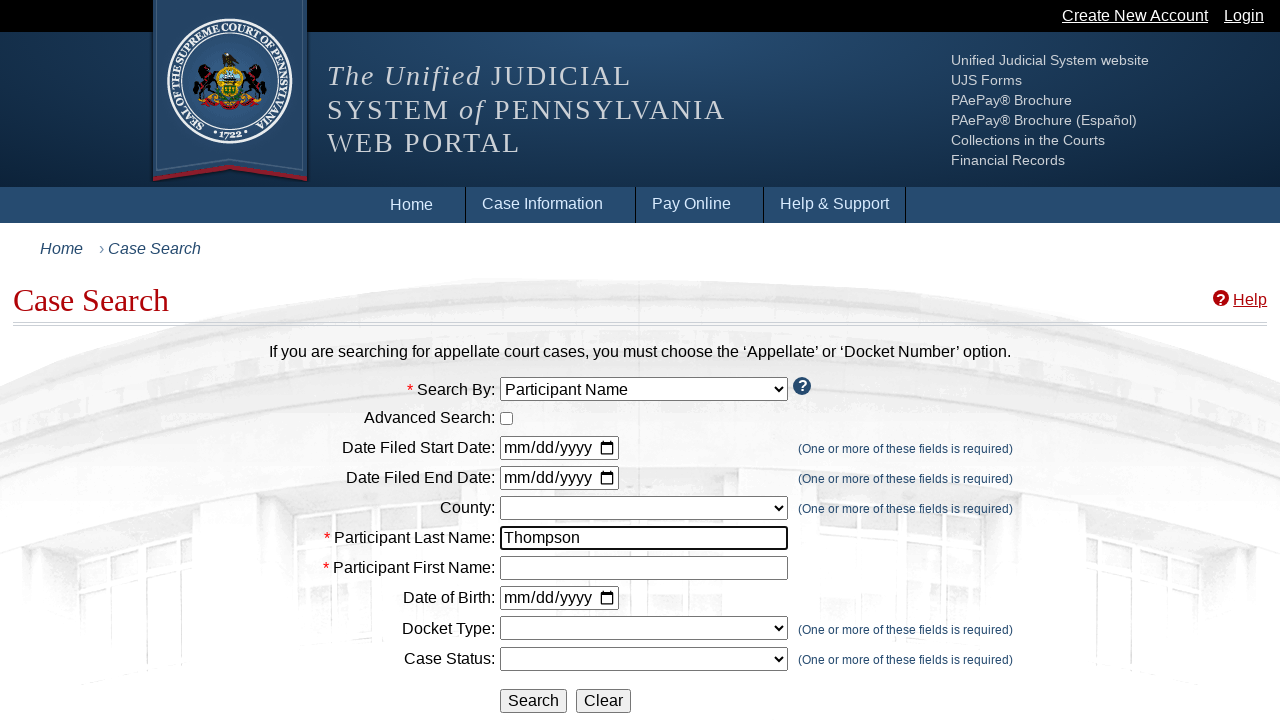

Filled in participant first name 'Michael' on input[name='ParticipantFirstName']
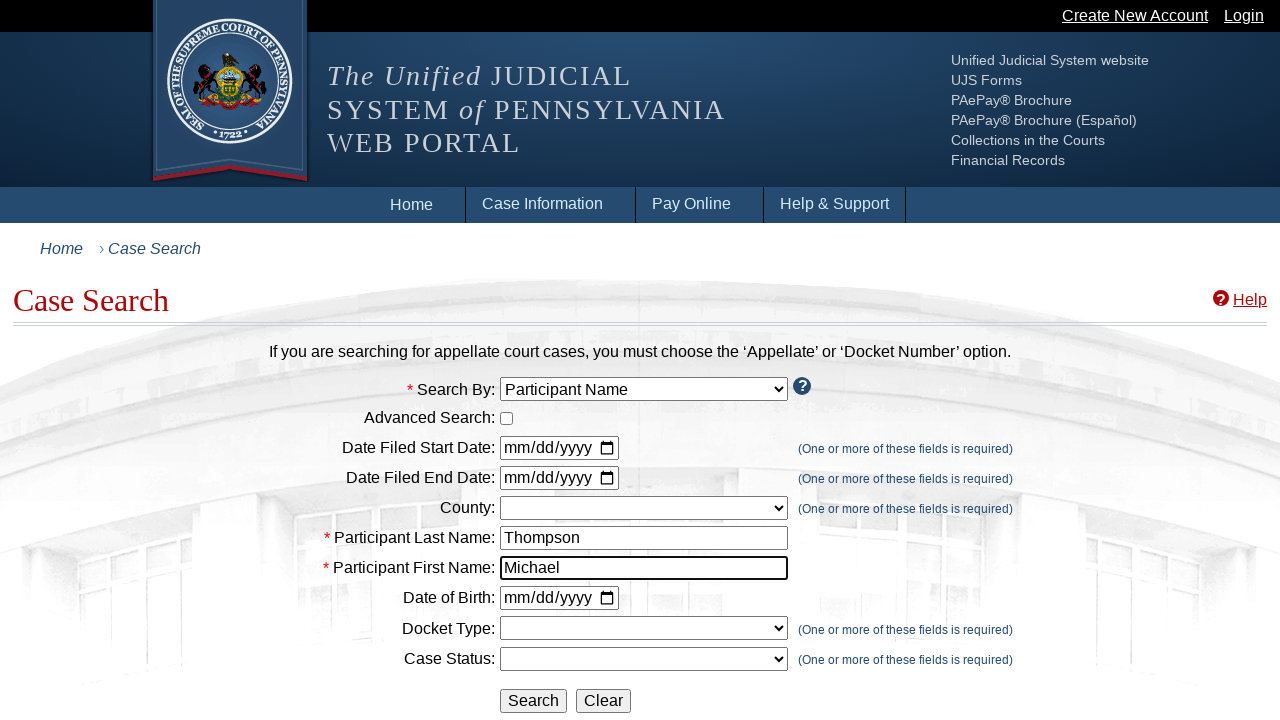

Waited for county dropdown to be present
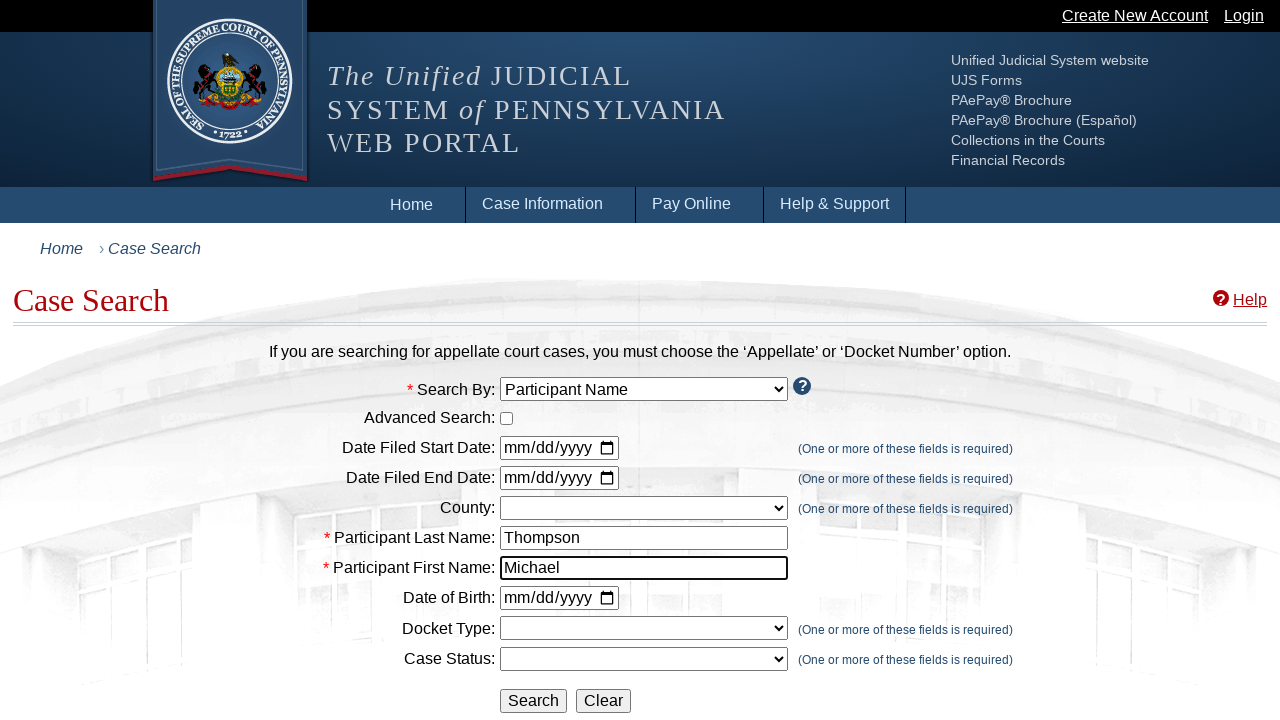

Selected 'Philadelphia' from county dropdown on #County-Control select
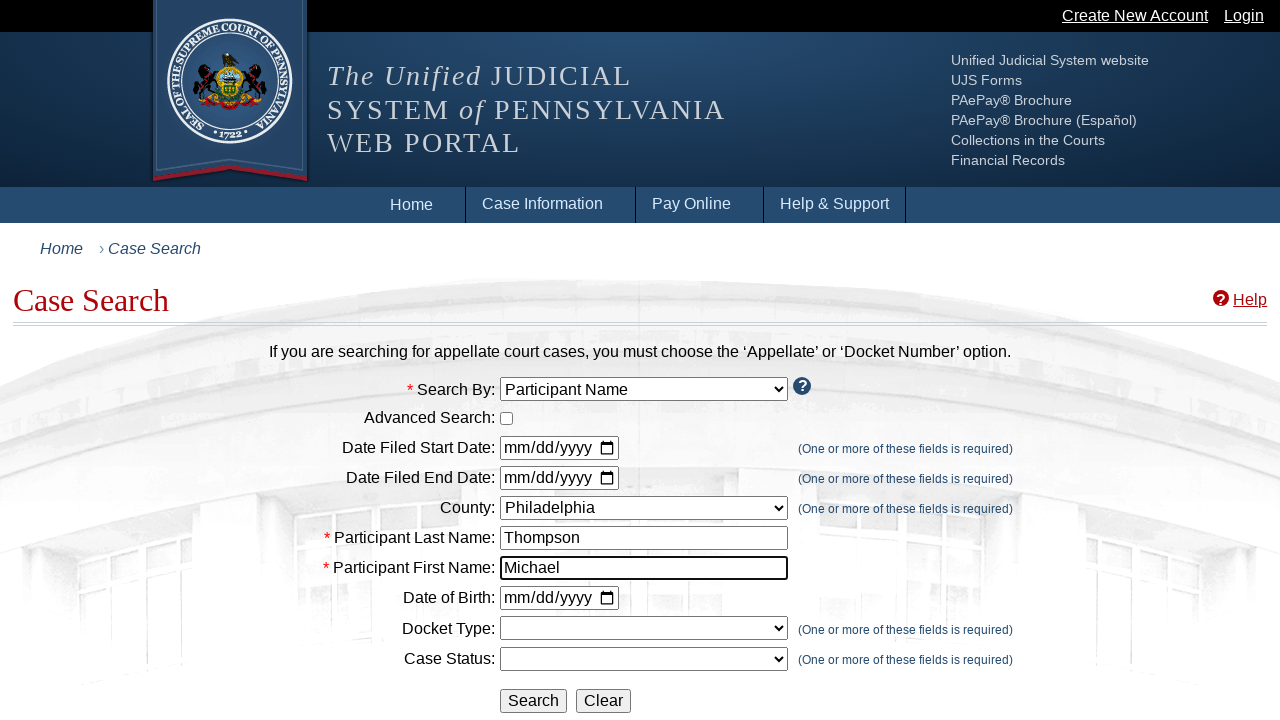

Waited for docket type dropdown to be present
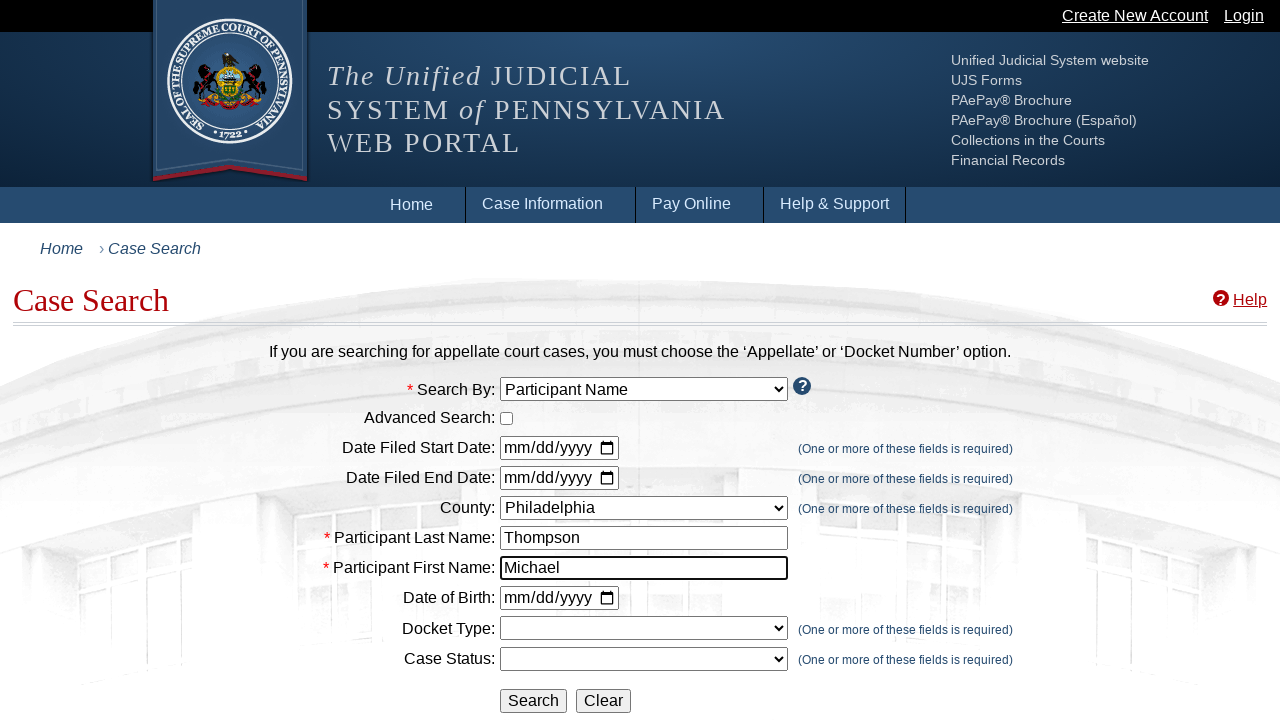

Selected 'Criminal' from docket type dropdown on #DocketType-Control select
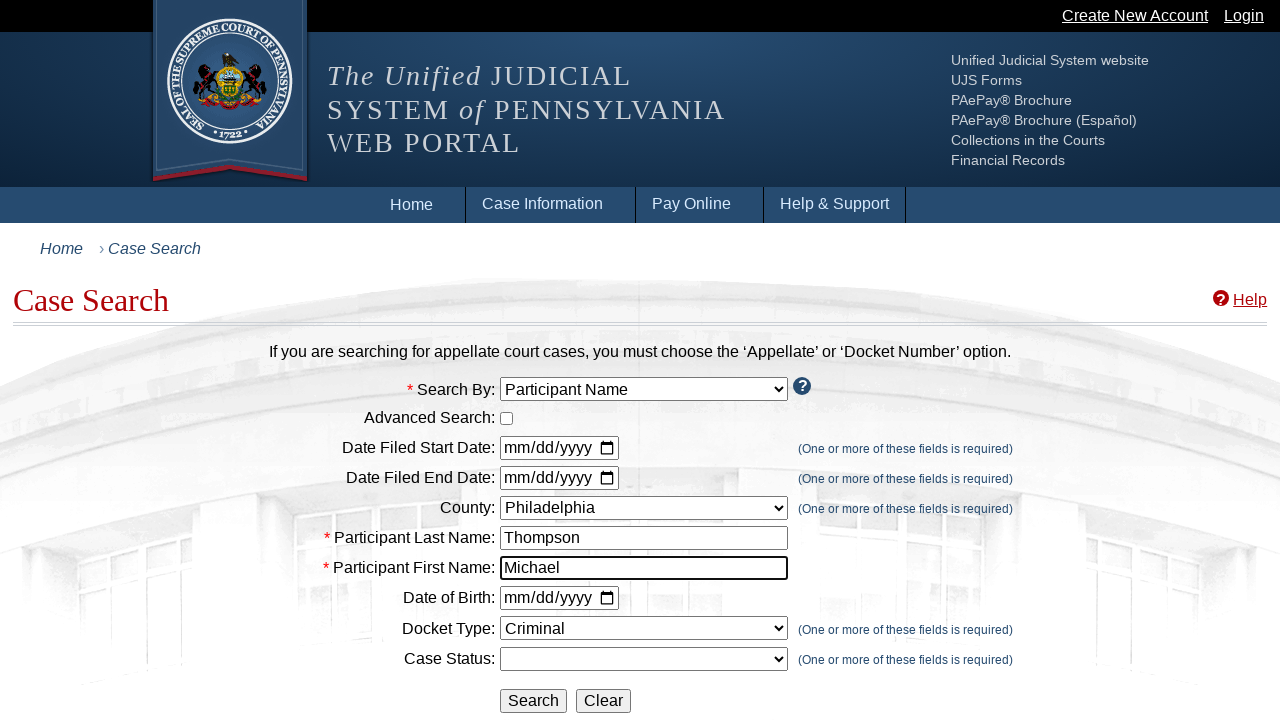

Waited for search button to be present
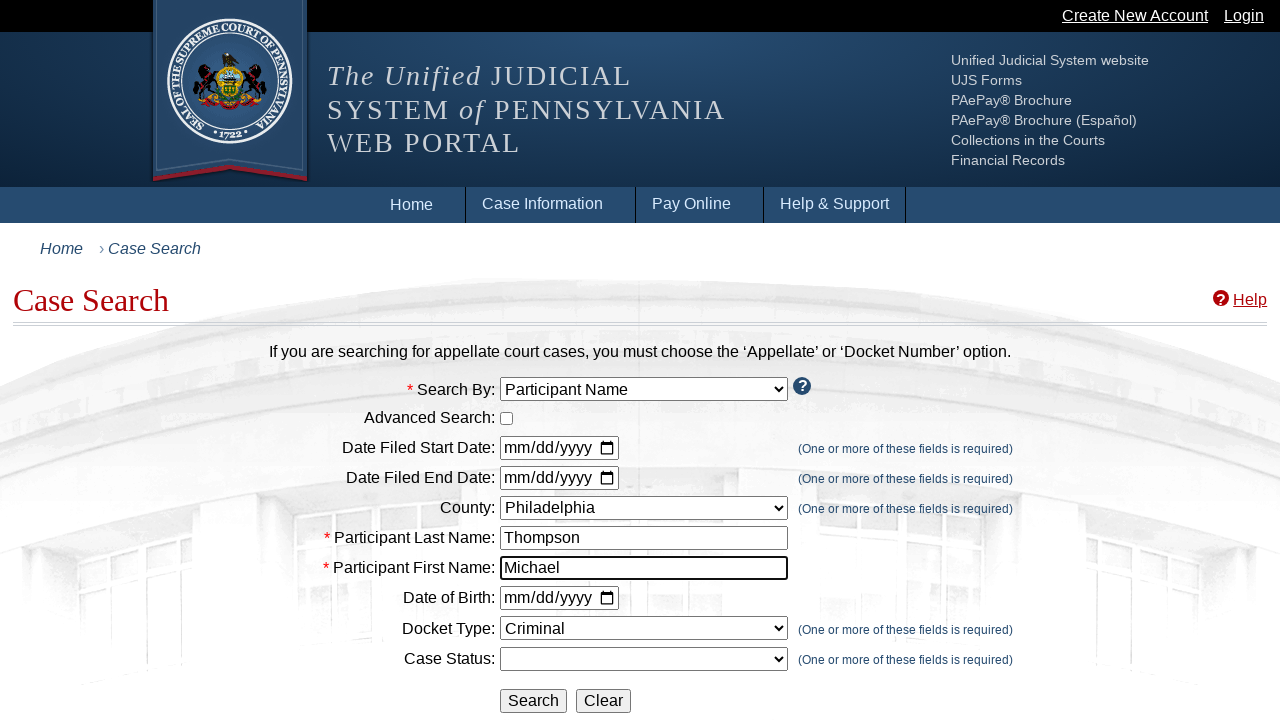

Clicked the Search button to search for court cases at (534, 701) on #btnSearch
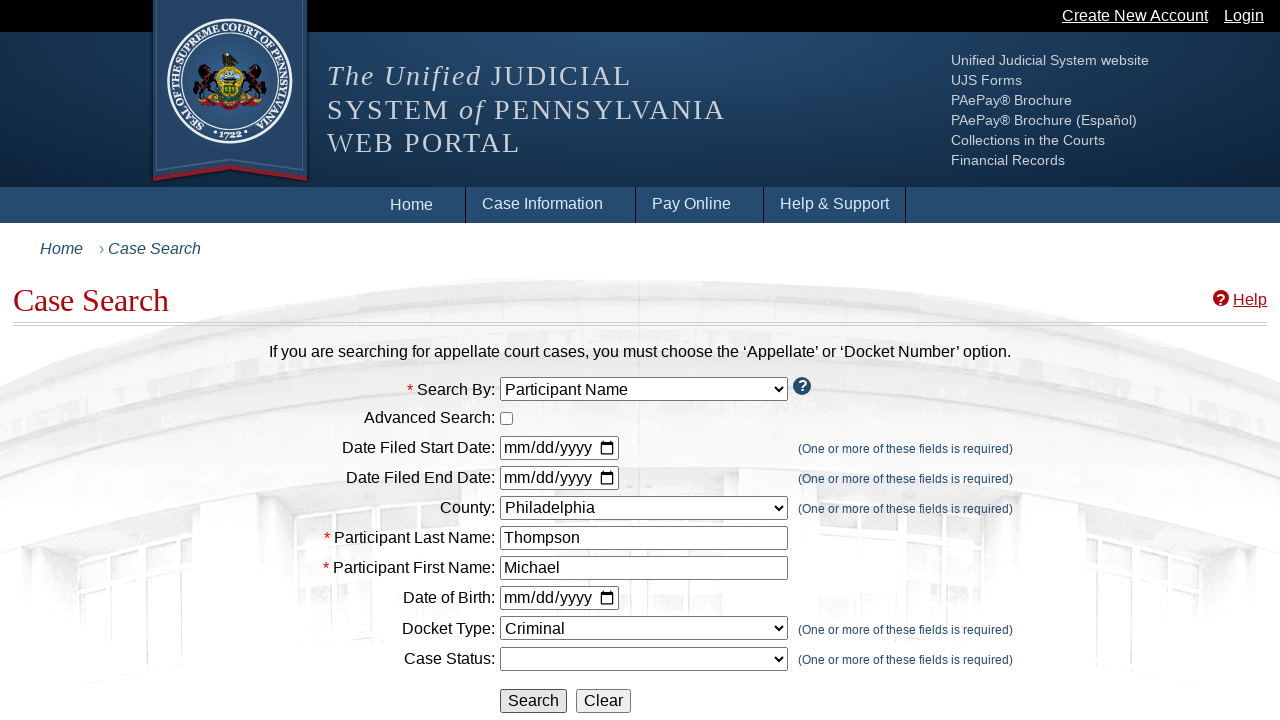

Search results loaded or no results message displayed
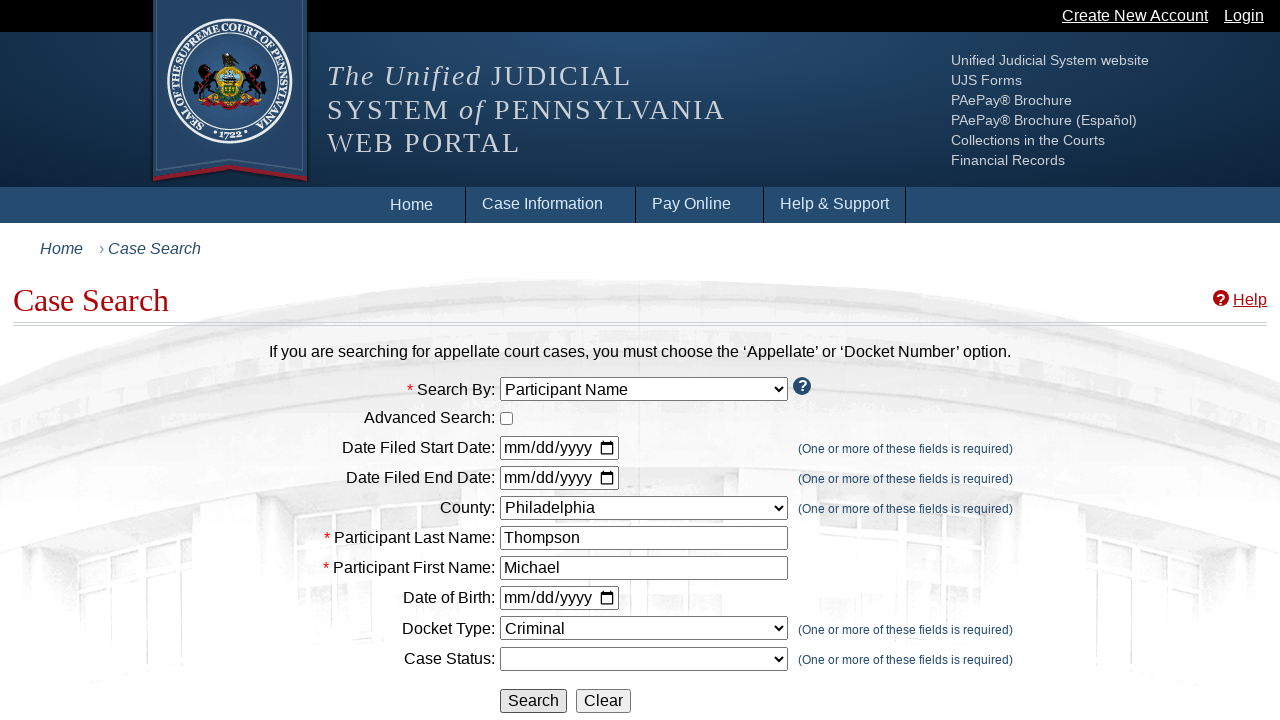

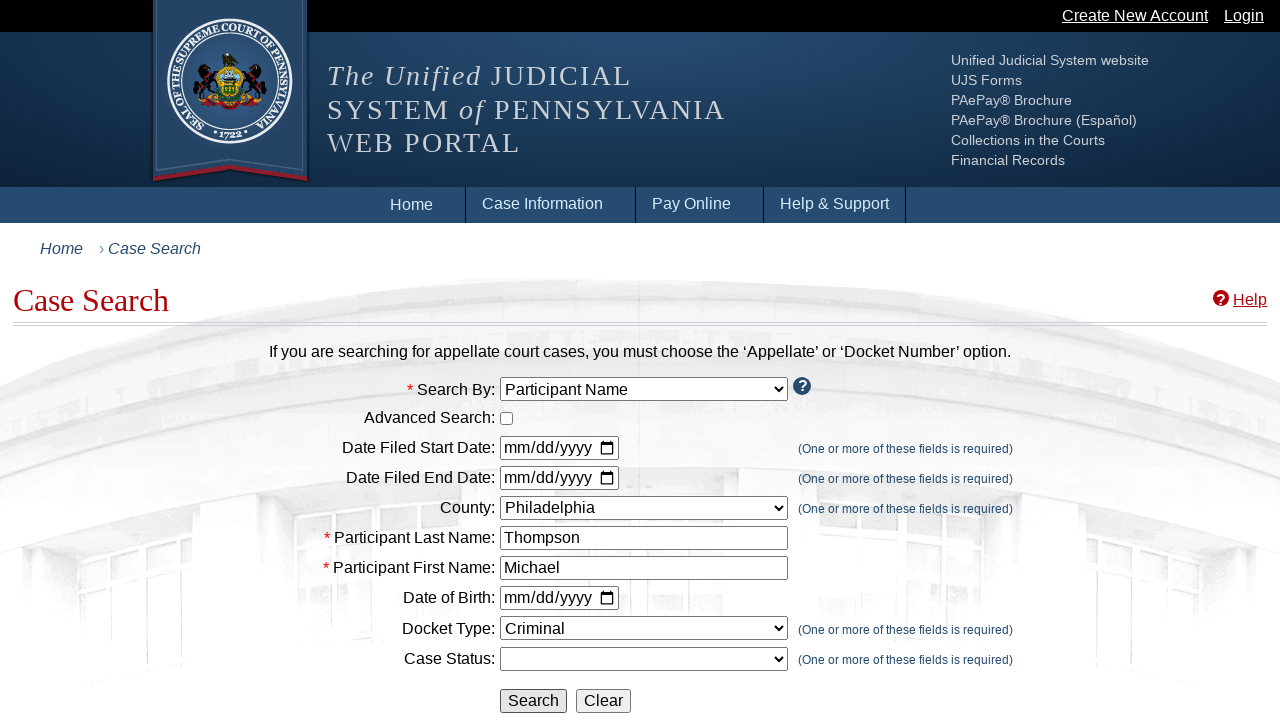